Tests JavaScript execution capabilities by retrieving the page title and highlighting a search input element with a red border style.

Starting URL: https://practice.expandtesting.com

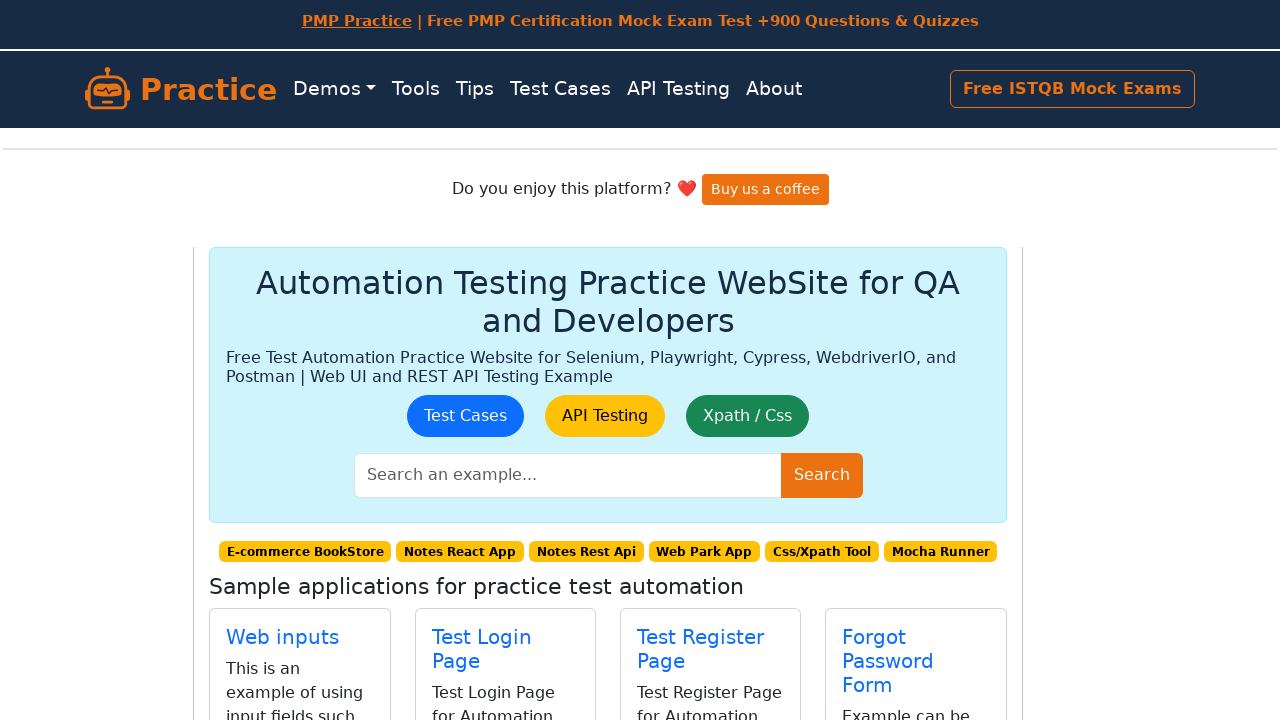

Retrieved page title using JavaScript execution
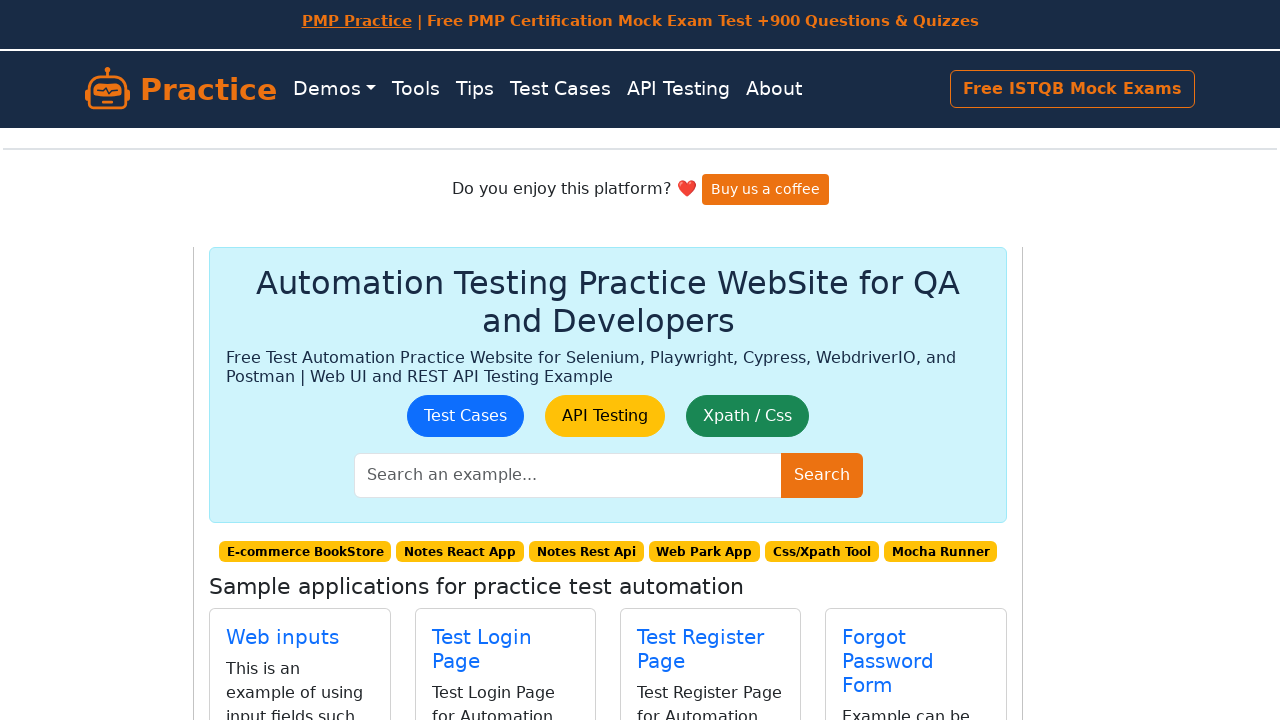

Located search input element by XPath
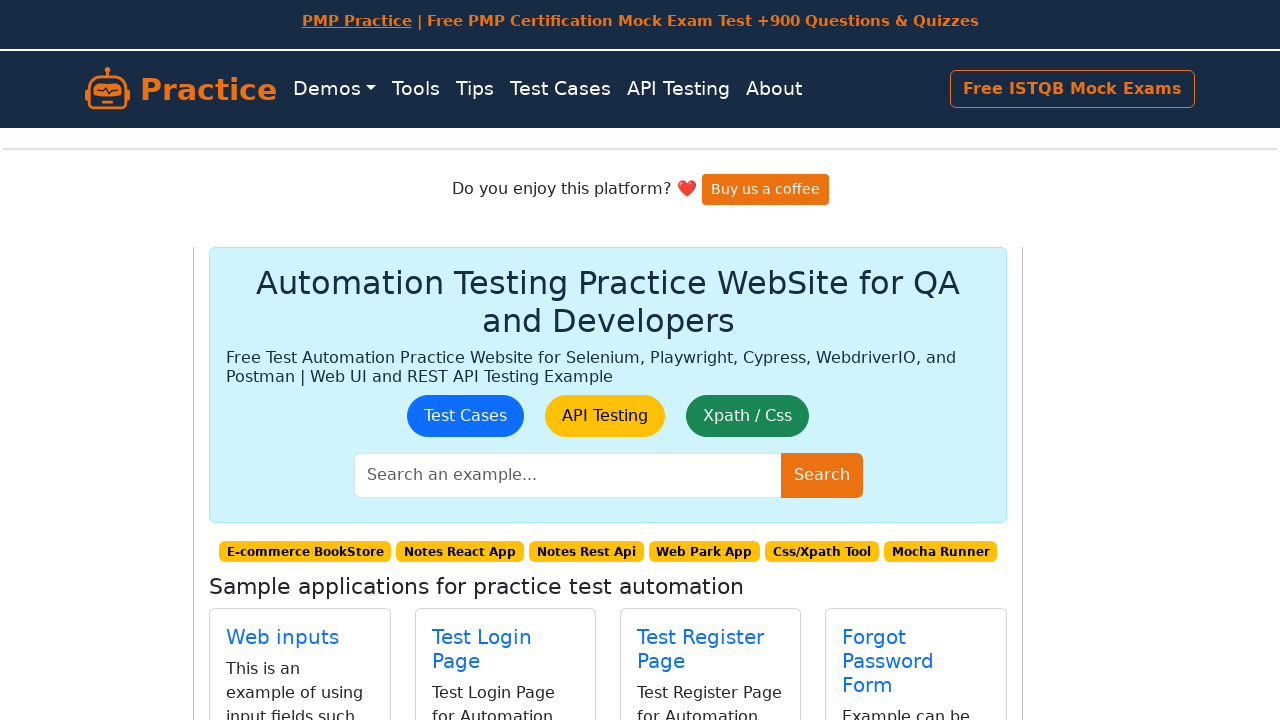

Search input element is now visible
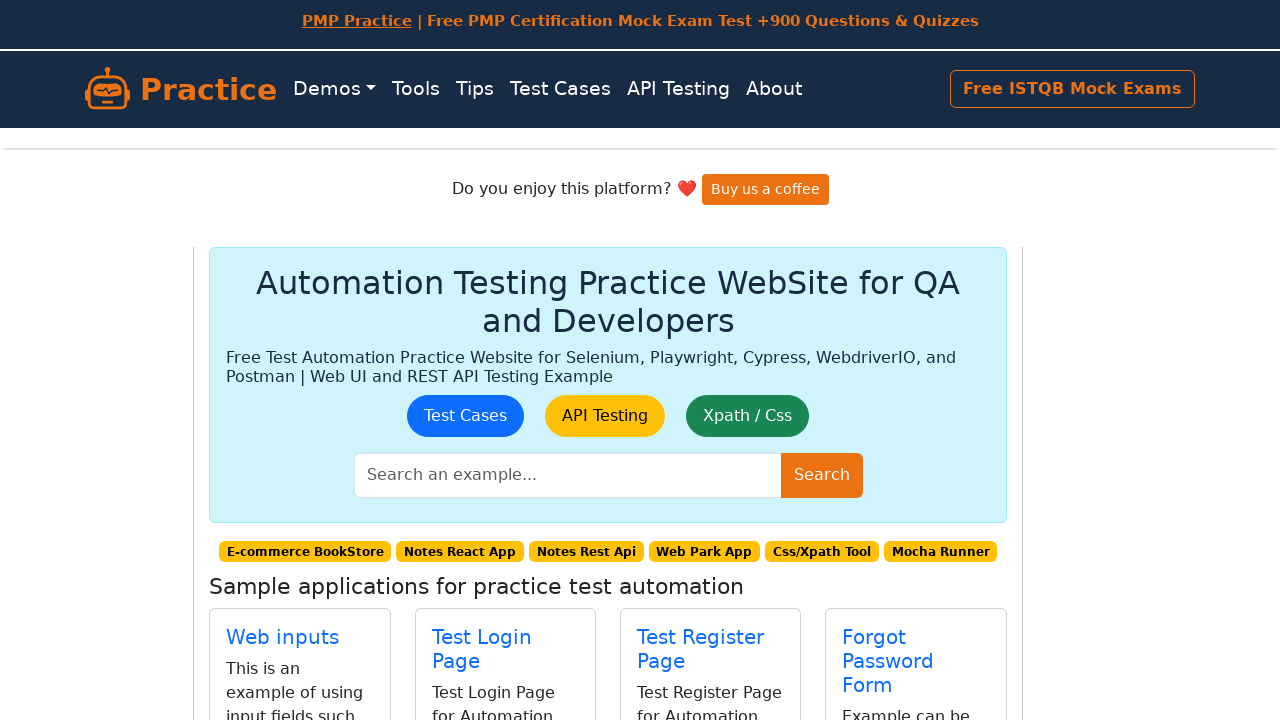

Applied red border style (5px solid red) to search input element
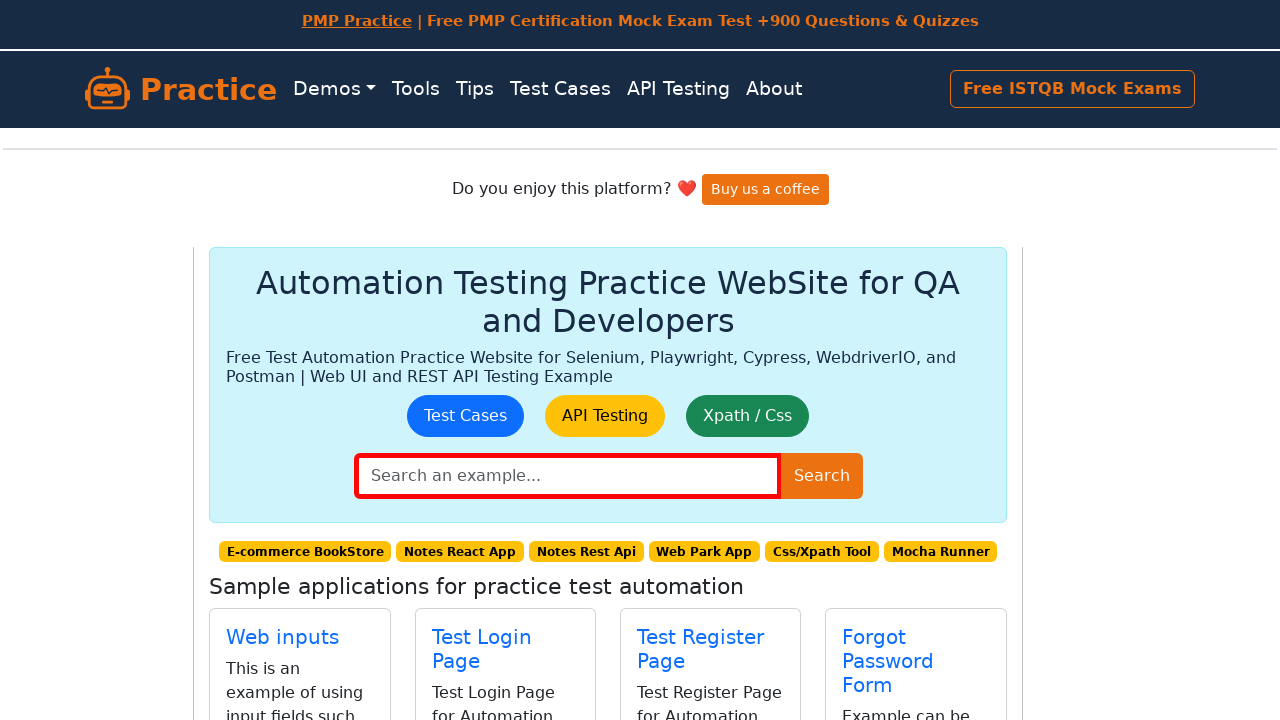

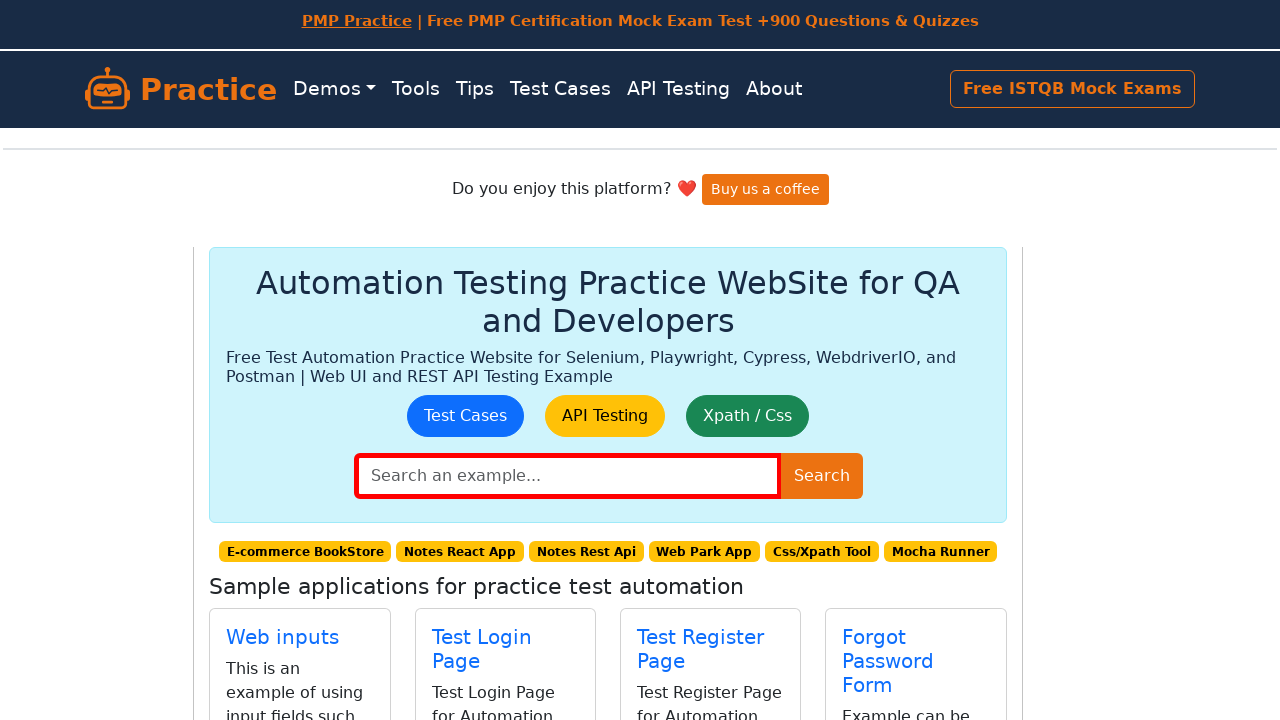